Tests product sorting functionality by selecting "Sort by price: low to high" option from the dropdown

Starting URL: http://demostore.supersqa.com/

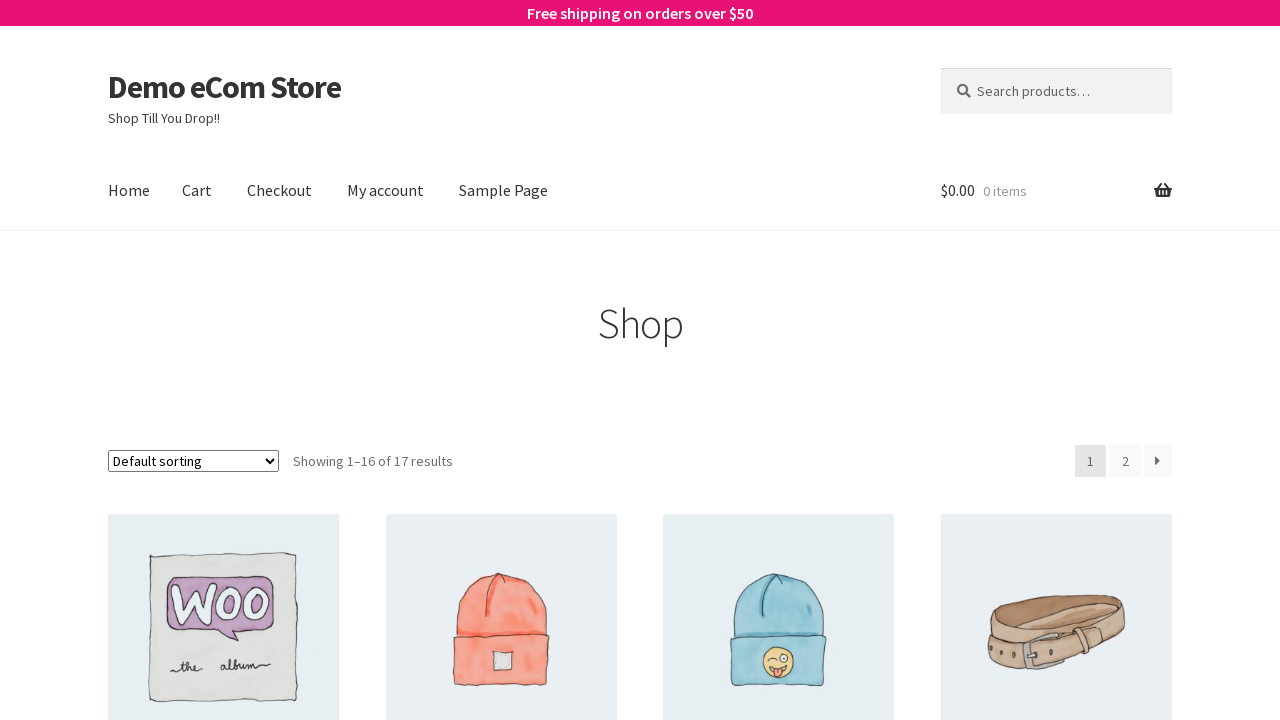

Selected 'Sort by price: low to high' from the sorting dropdown on select[name='orderby']
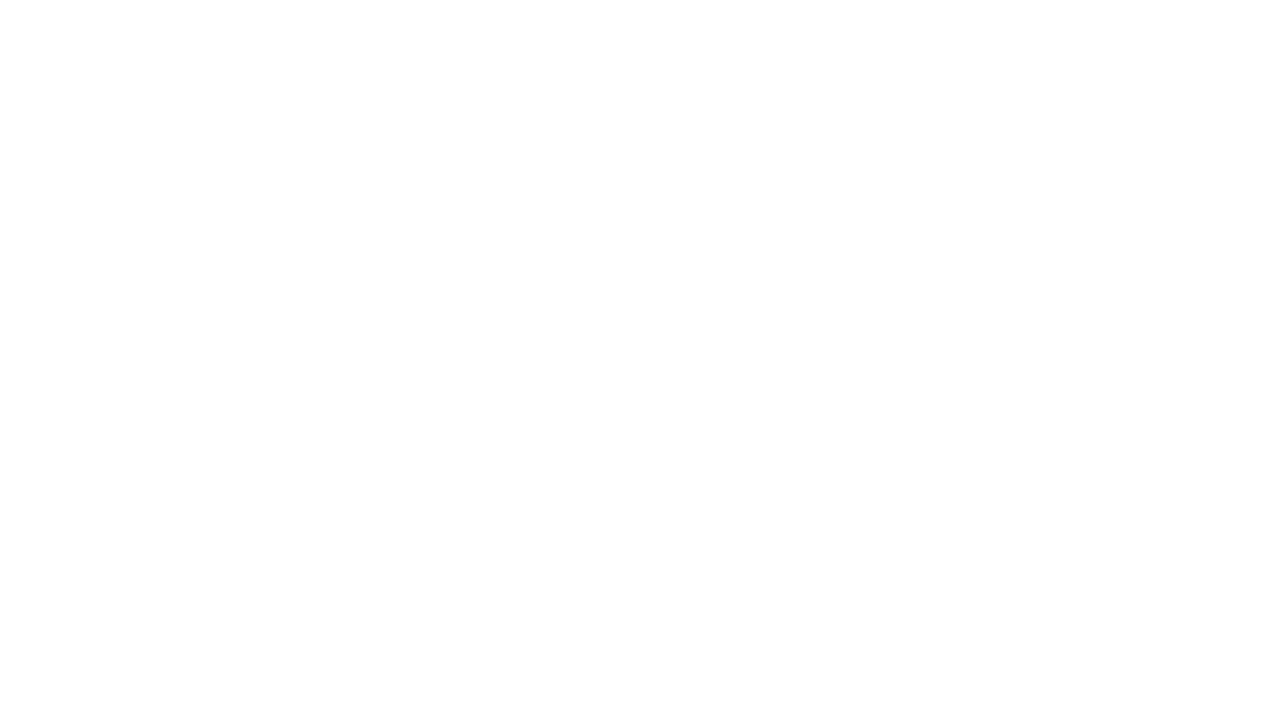

Page reloaded with products sorted by price in ascending order
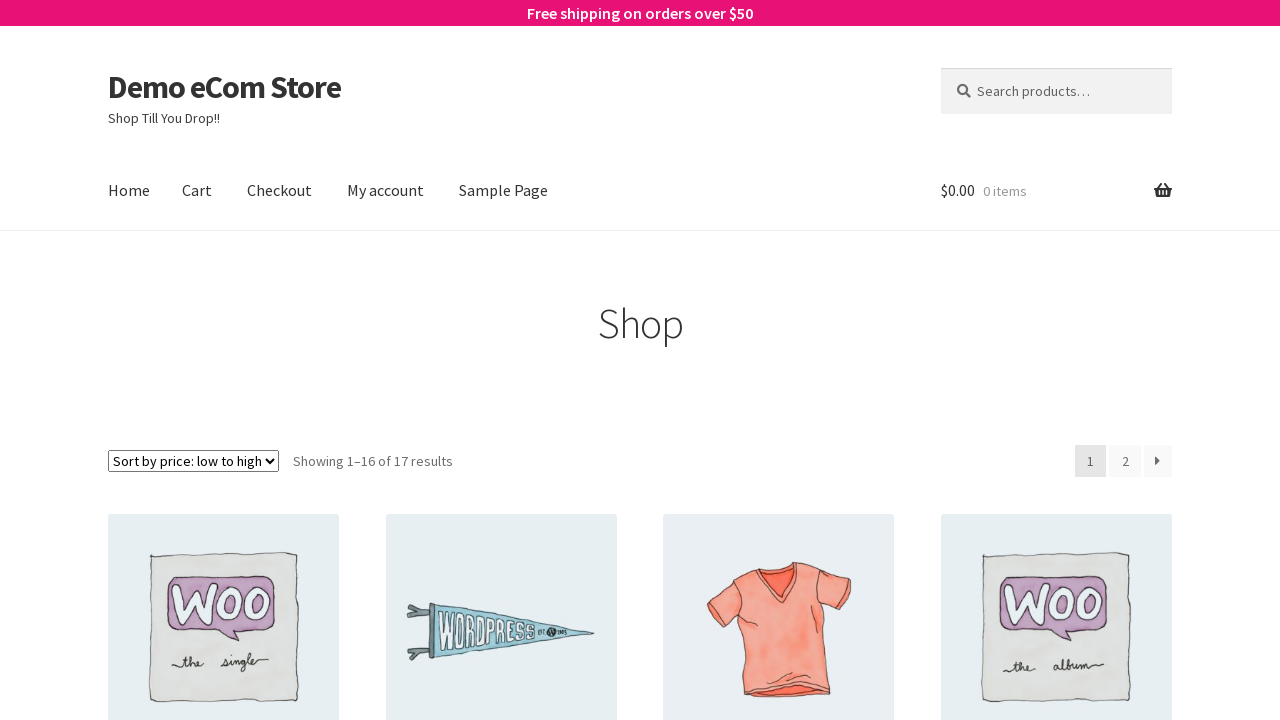

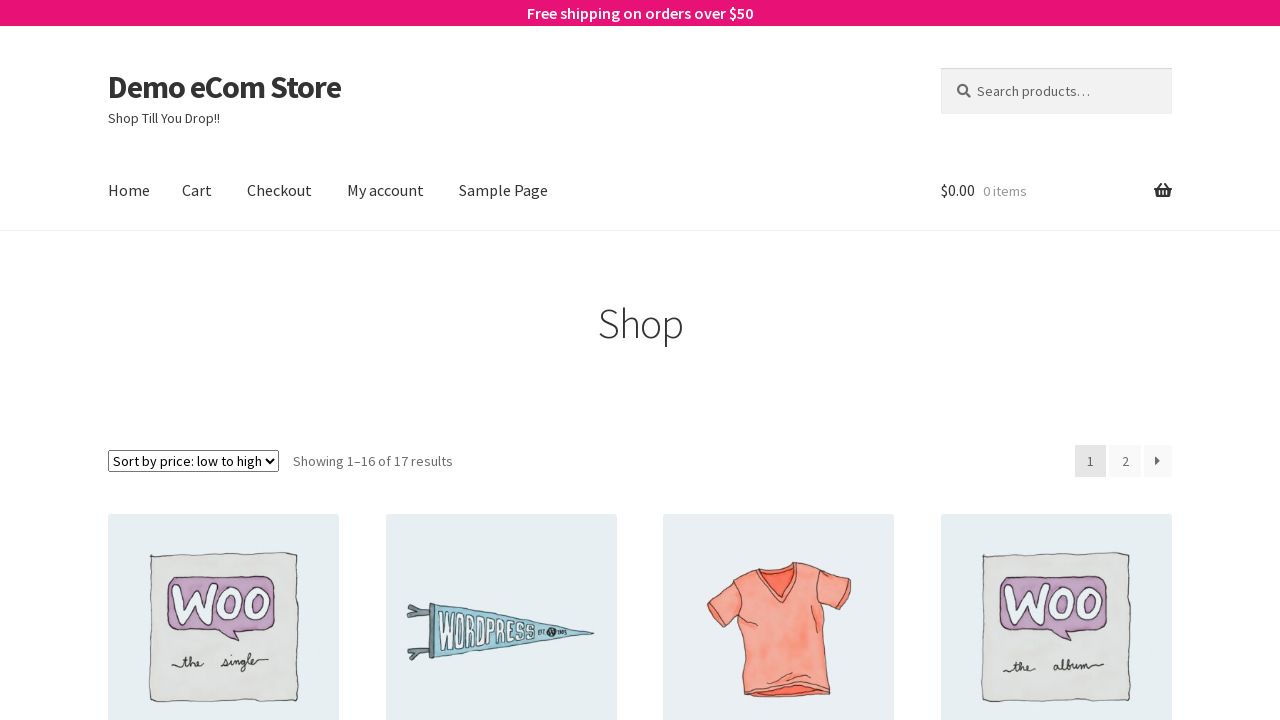